Tests a text input task by filling a textarea with the answer "get()" and submitting the form to verify the correct response.

Starting URL: https://suninjuly.github.io/text_input_task.html

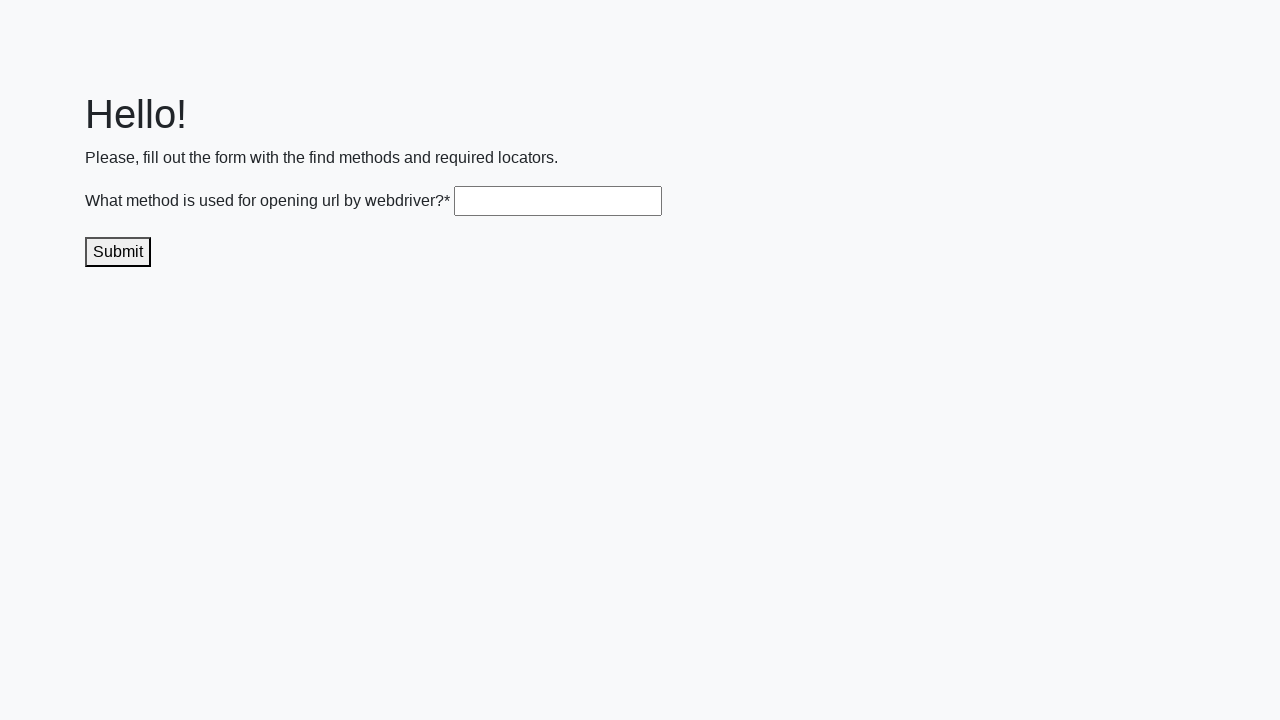

Filled textarea with answer 'get()' on .textarea
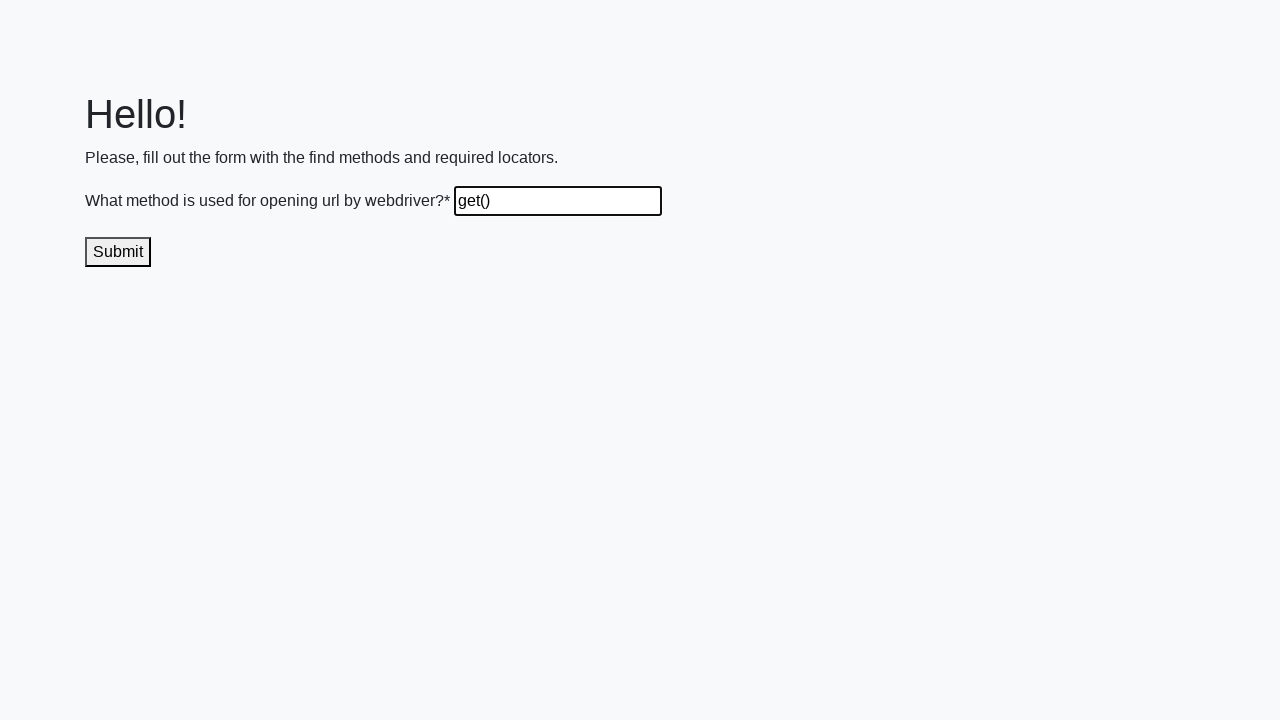

Clicked submit button to submit the form at (118, 252) on #submit_button
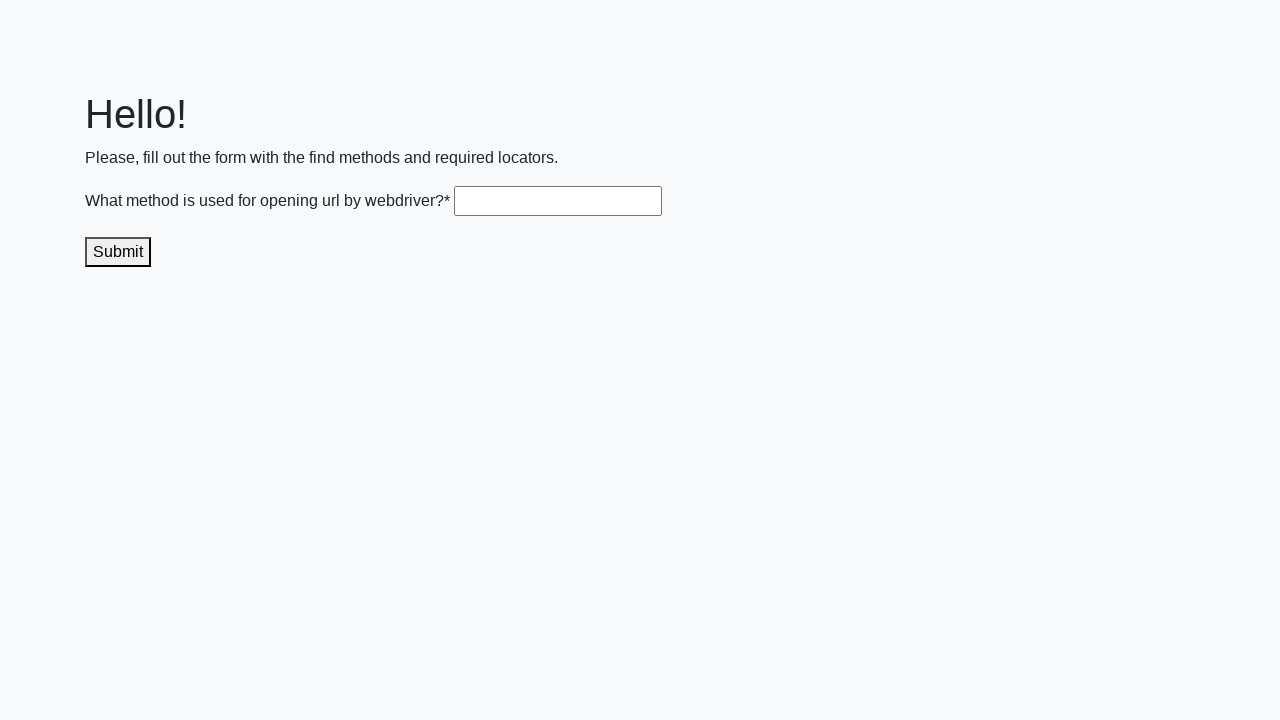

Waited 1000ms for response to appear
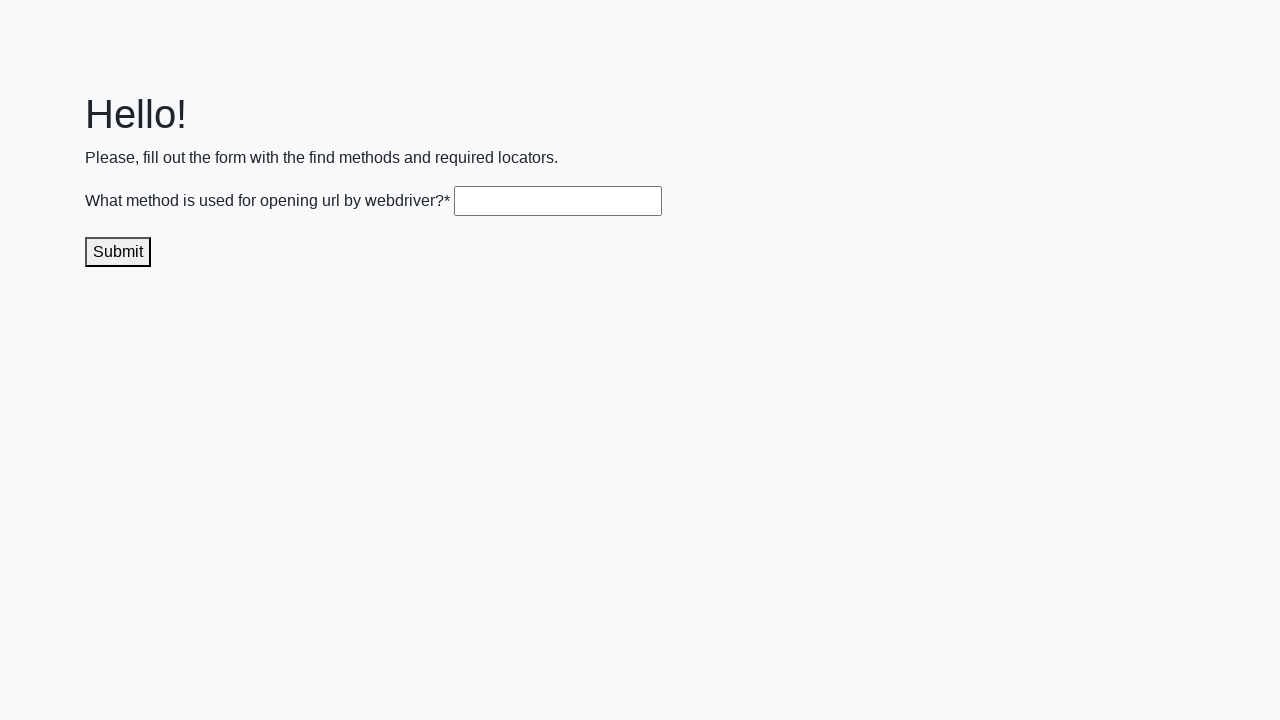

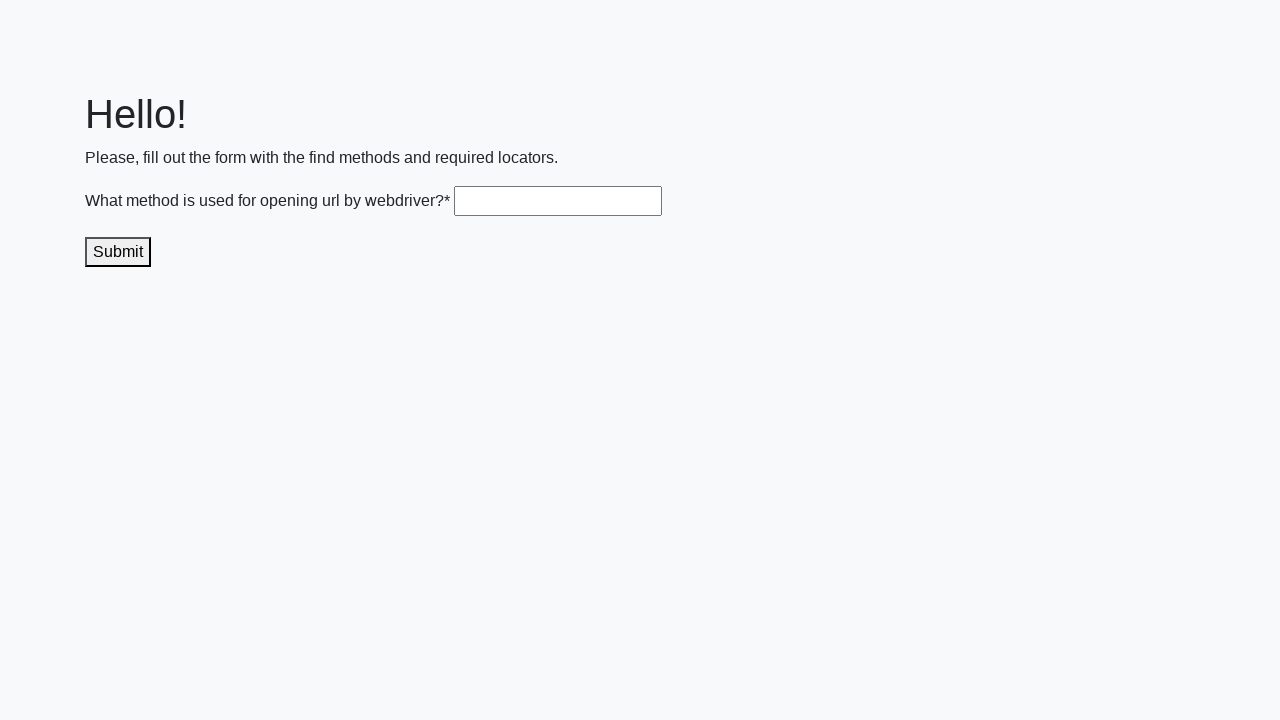